Tests autocomplete dropdown functionality by typing partial text and selecting a matching option from the dropdown suggestions

Starting URL: https://rahulshettyacademy.com/AutomationPractice/

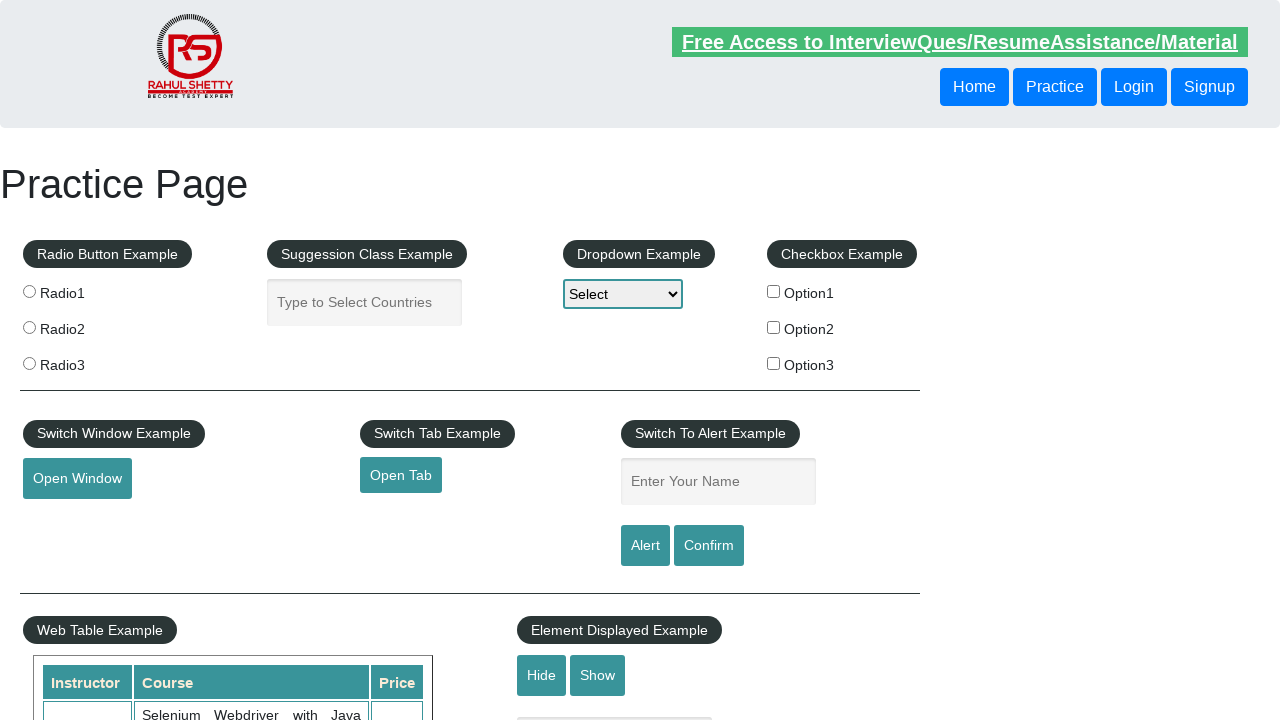

Typed 'in' in autocomplete field to filter suggestions on #autocomplete
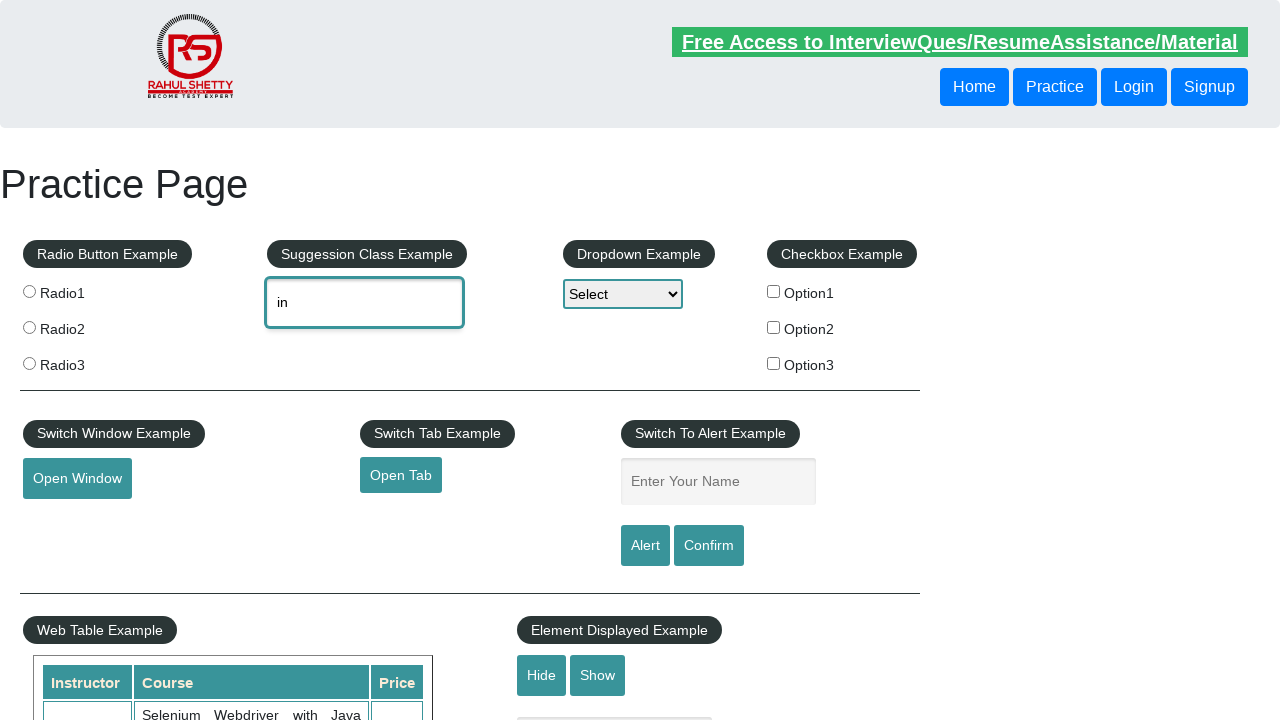

Autocomplete dropdown suggestions loaded
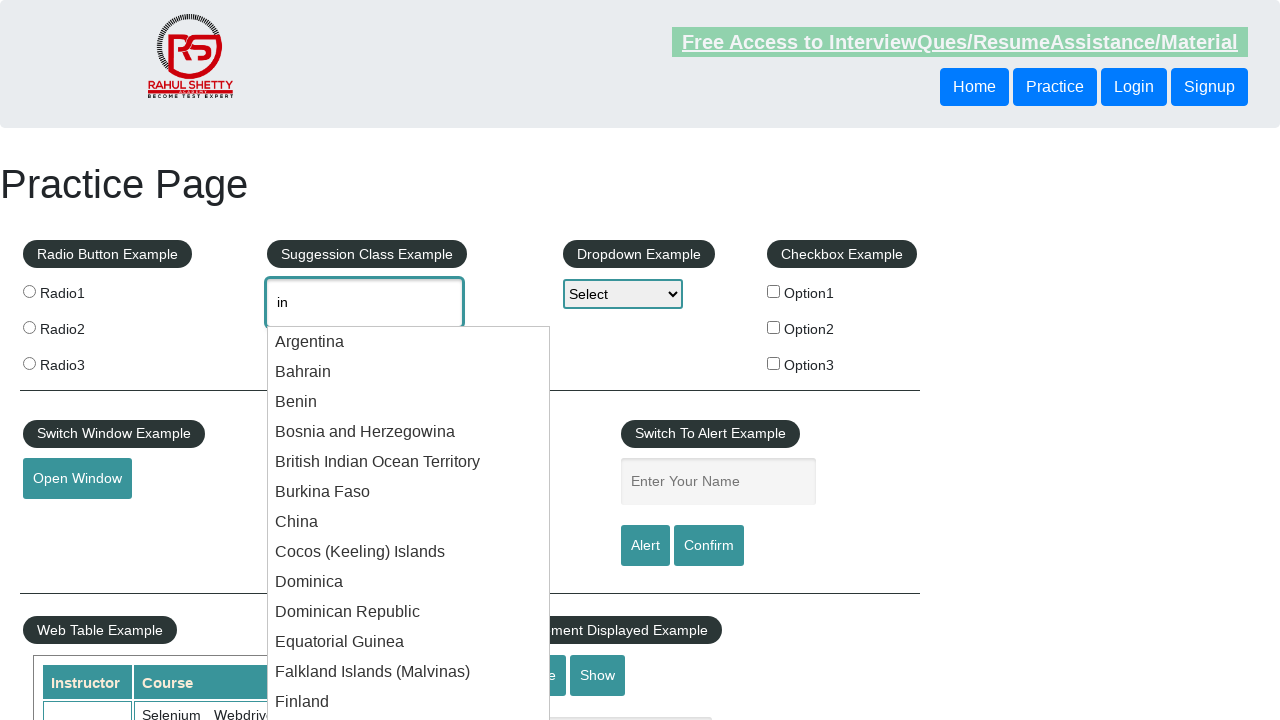

Retrieved all autocomplete dropdown options
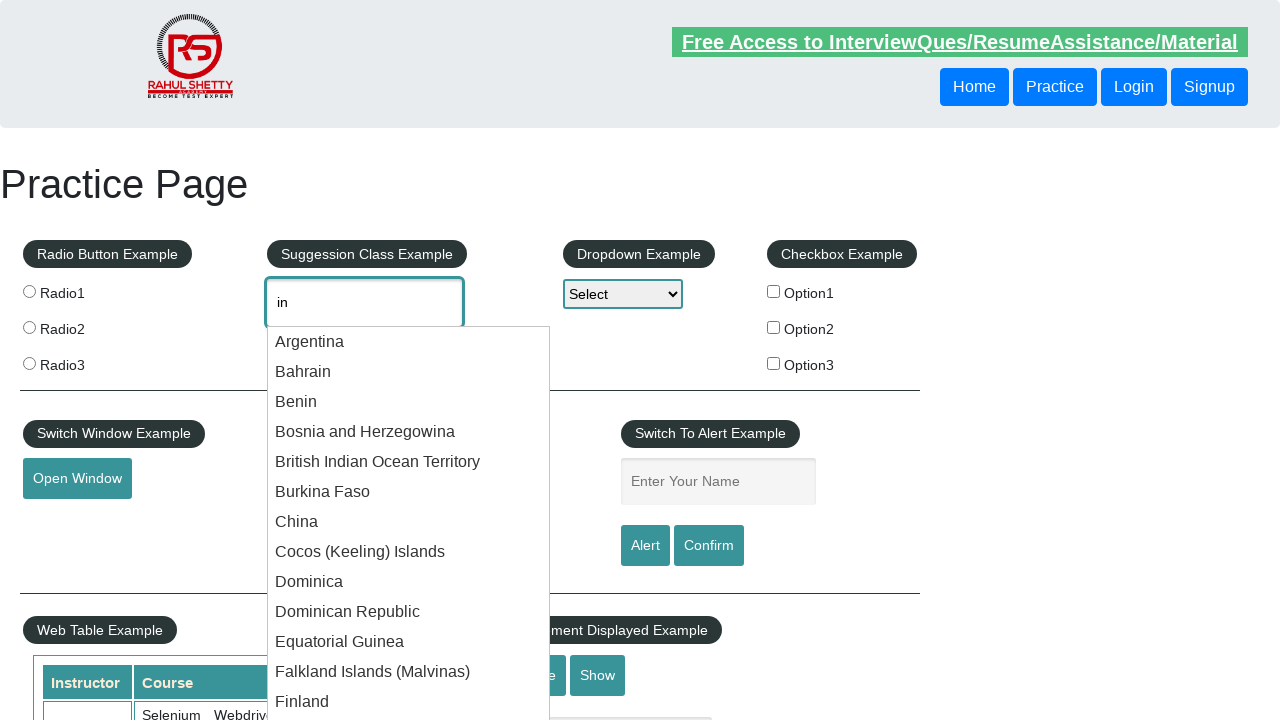

Selected 'India' from autocomplete dropdown suggestions at (409, 361) on xpath=//div[@class='ui-menu-item-wrapper'] >> nth=15
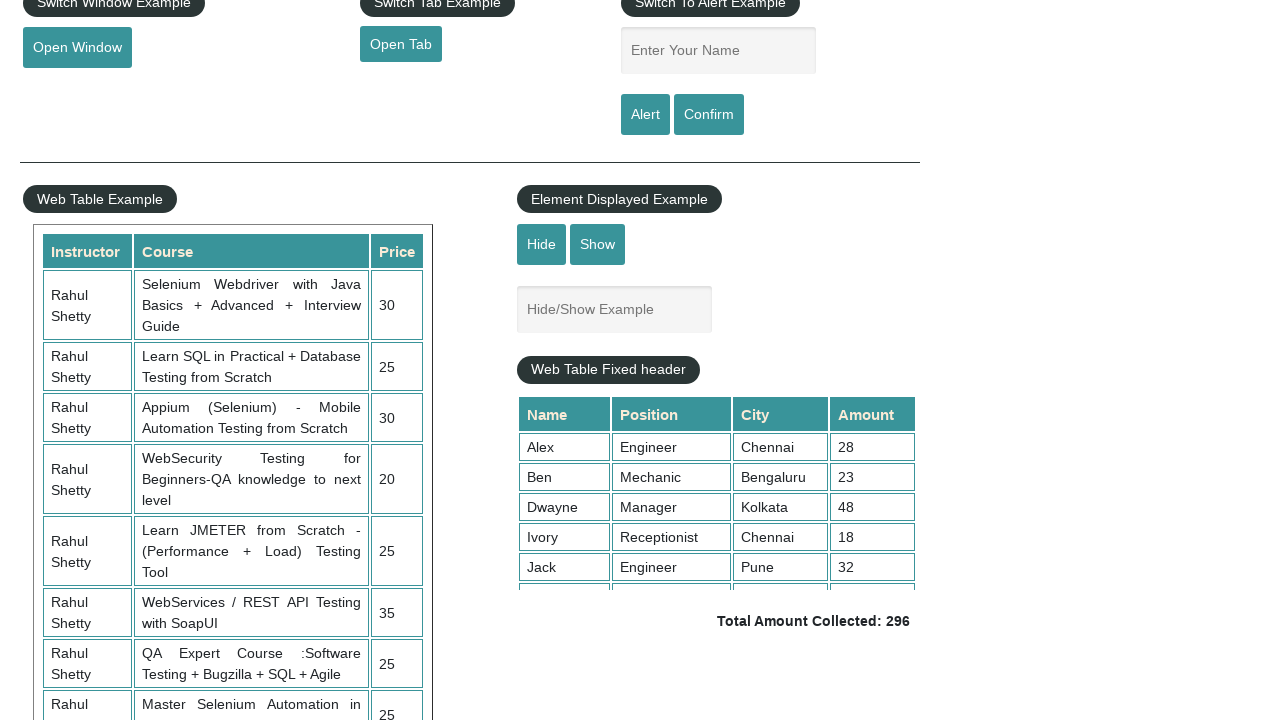

Retrieved selected value from autocomplete field: 'India'
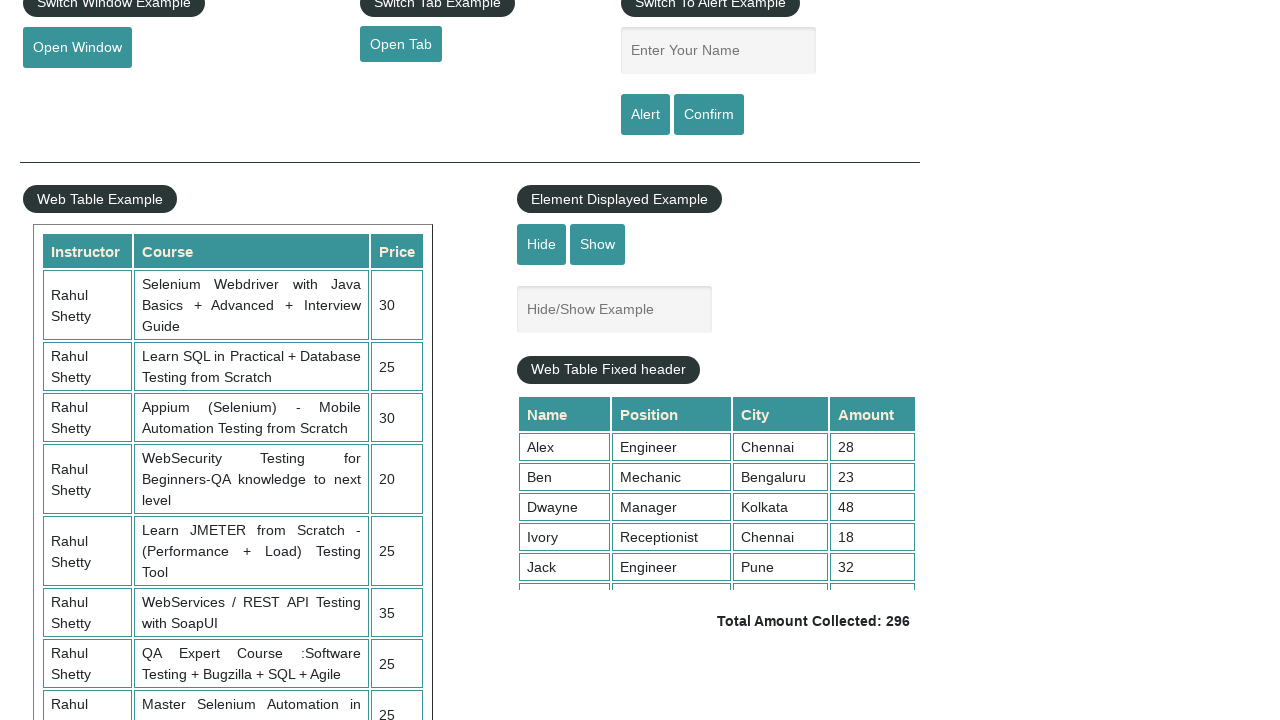

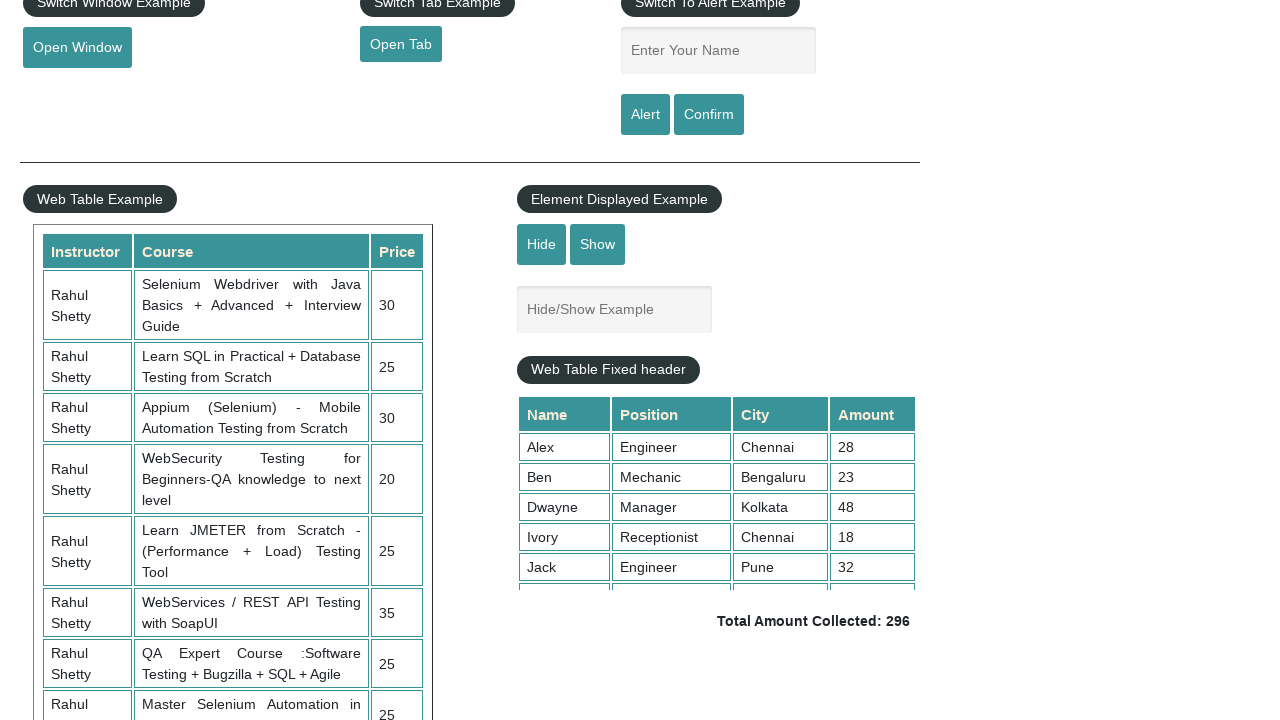